Tests iframe functionality by switching to an iframe element and verifying that the expected heading text is displayed within the iframe

Starting URL: https://demoqa.com/frames

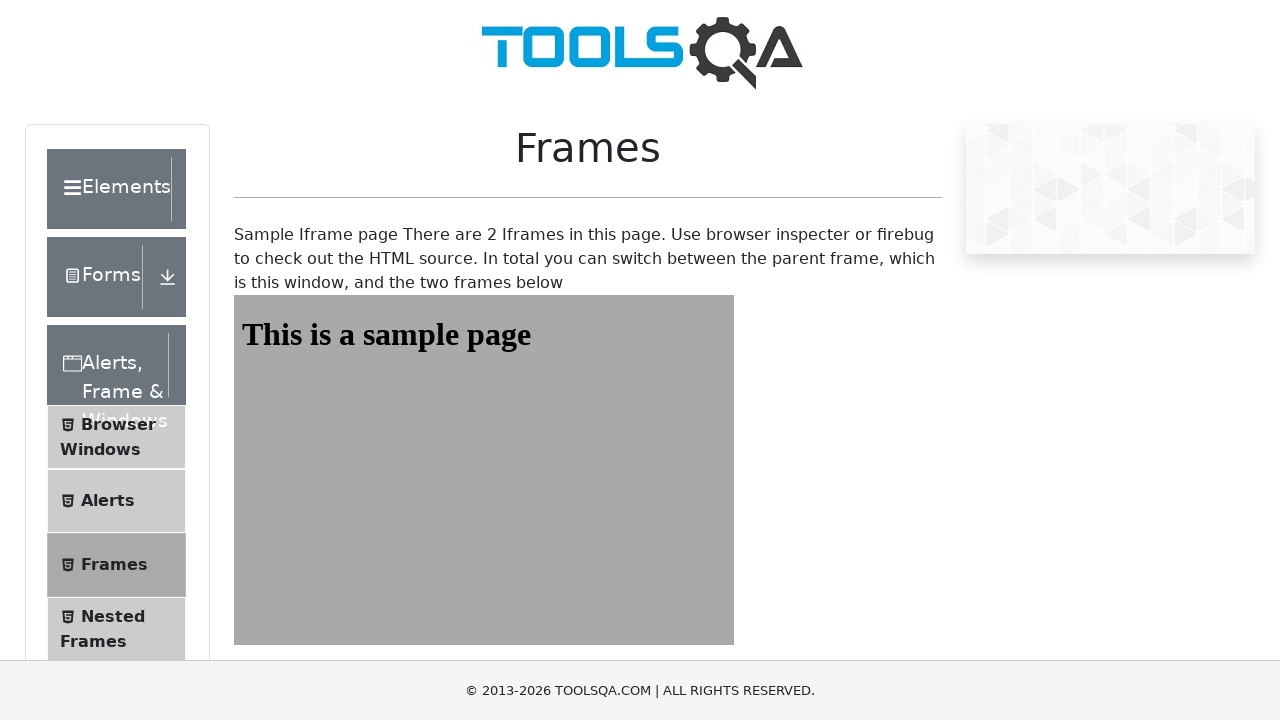

Navigated to iframe test page at https://demoqa.com/frames
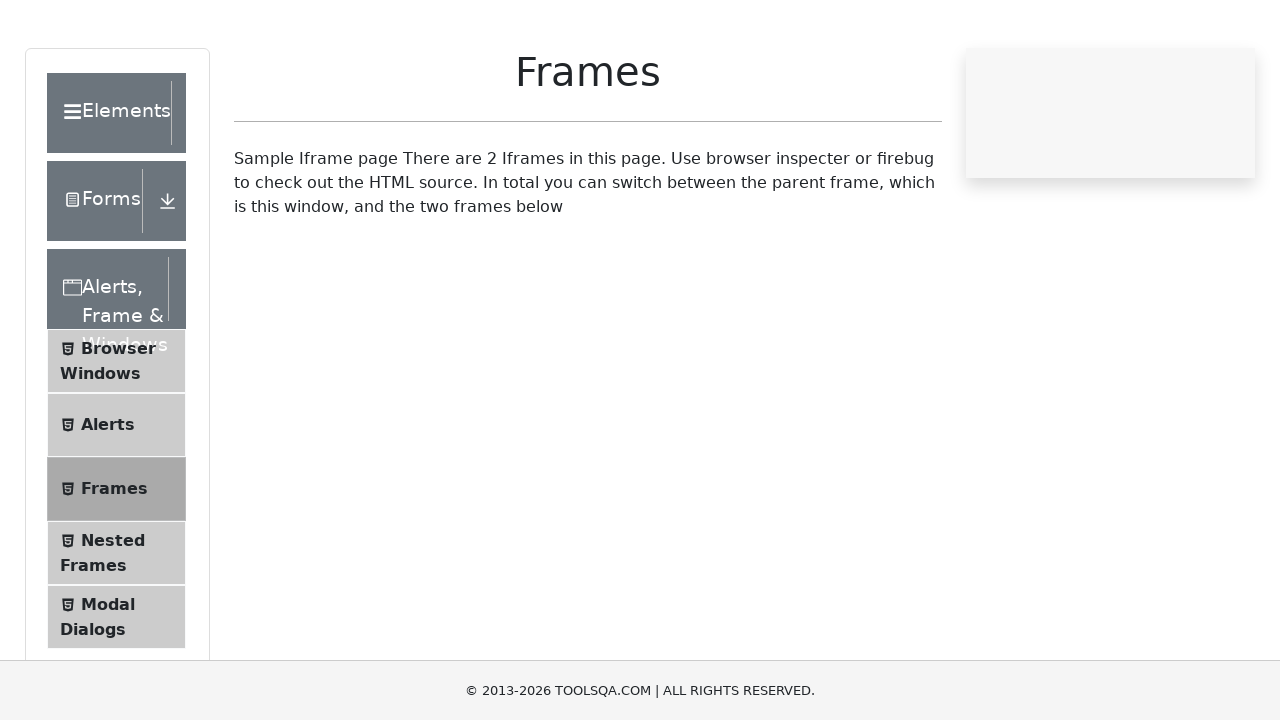

Located iframe element with id 'frame1'
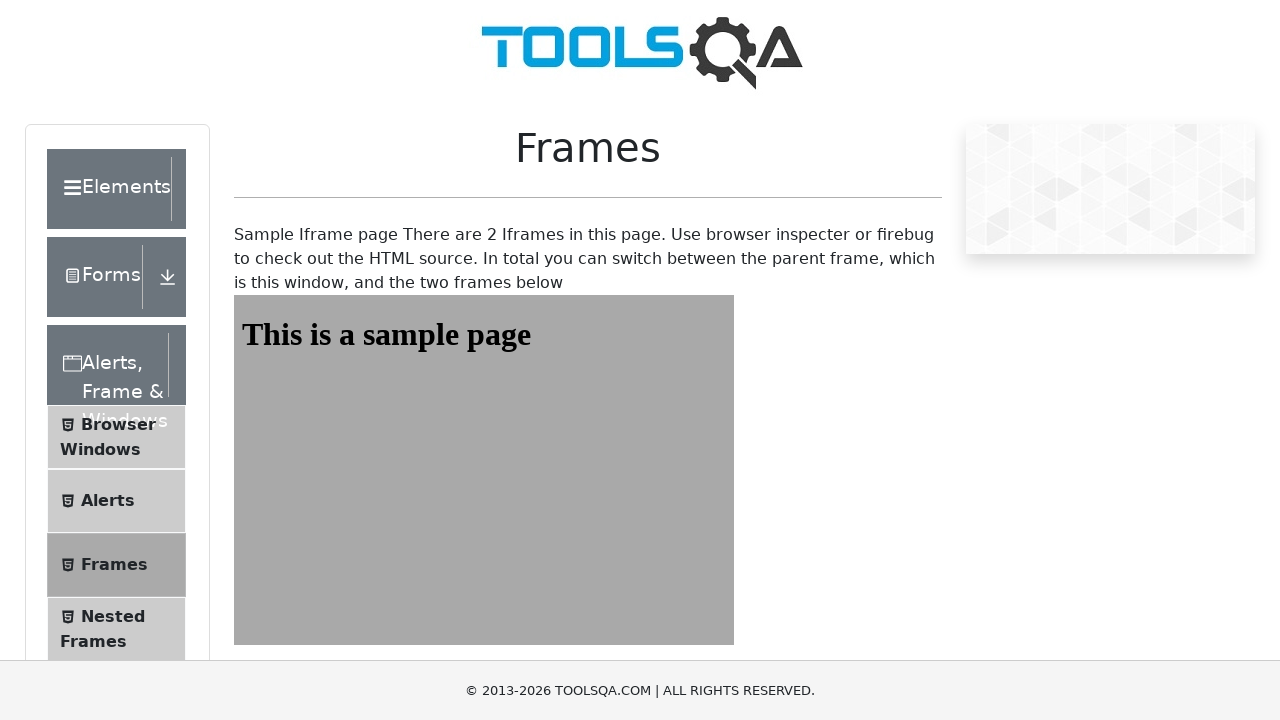

Located heading element with id 'sampleHeading' inside iframe
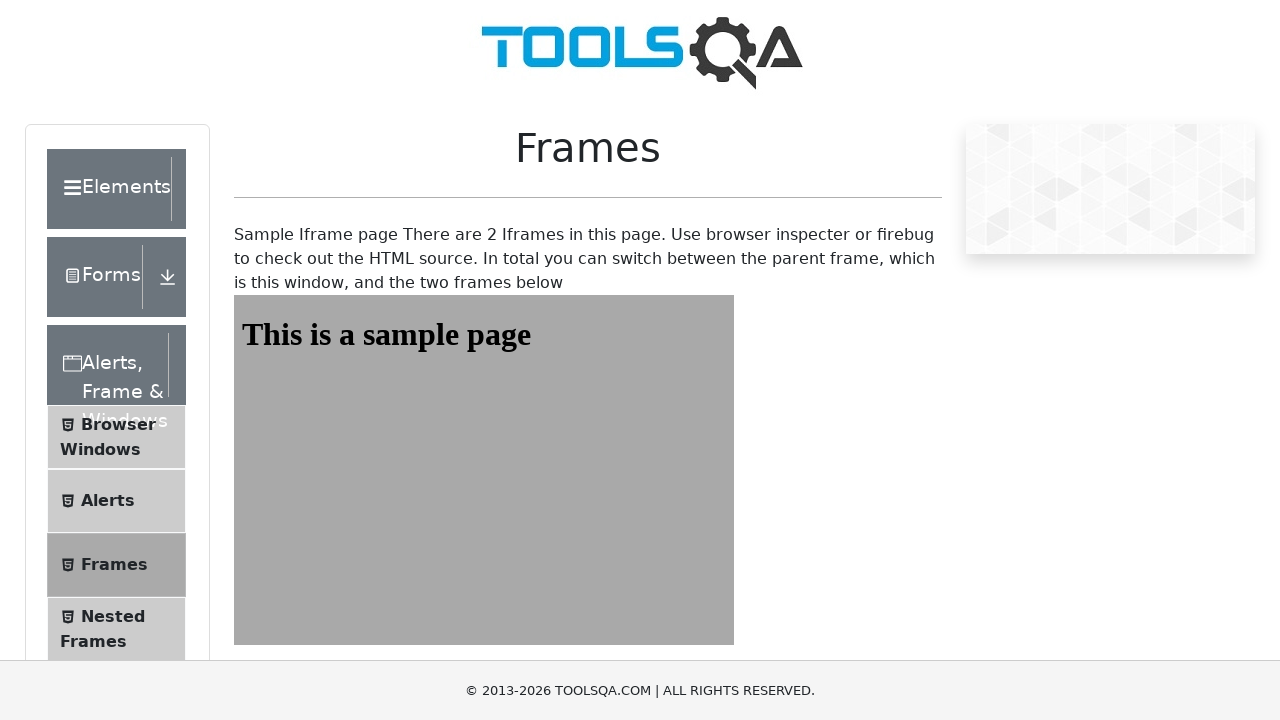

Waited for heading element to be ready
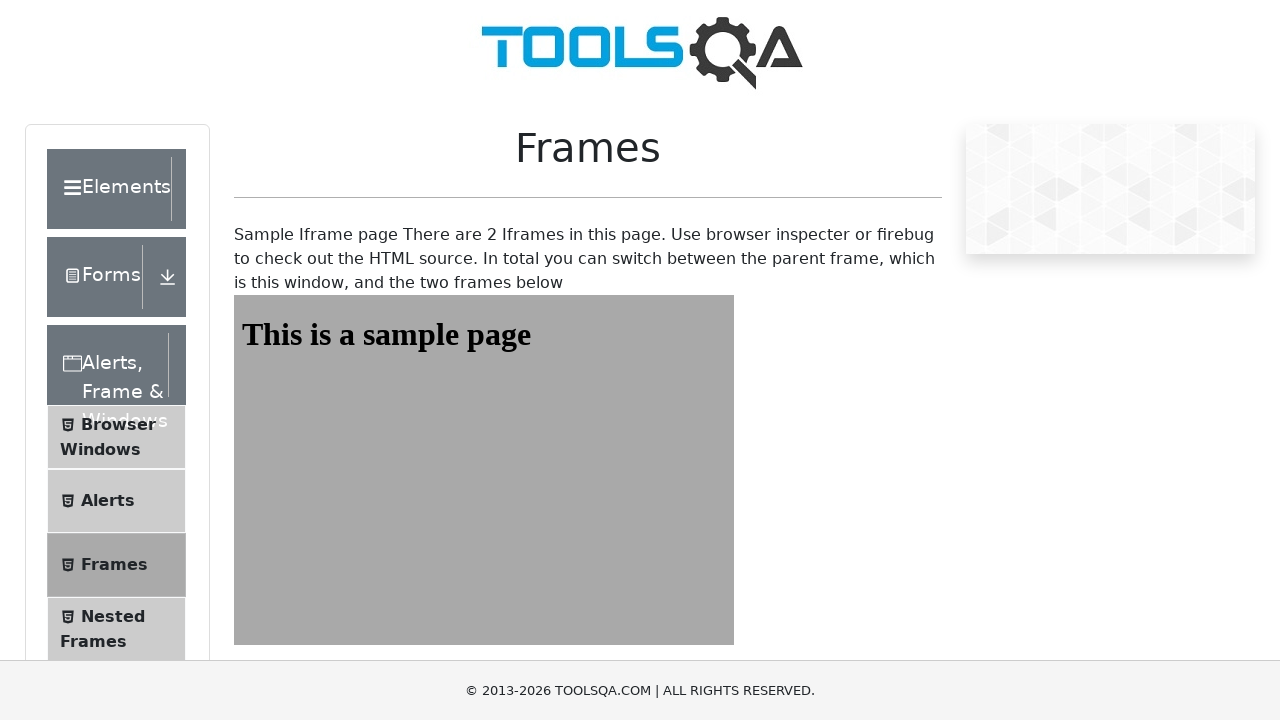

Verified heading text is 'This is a sample page'
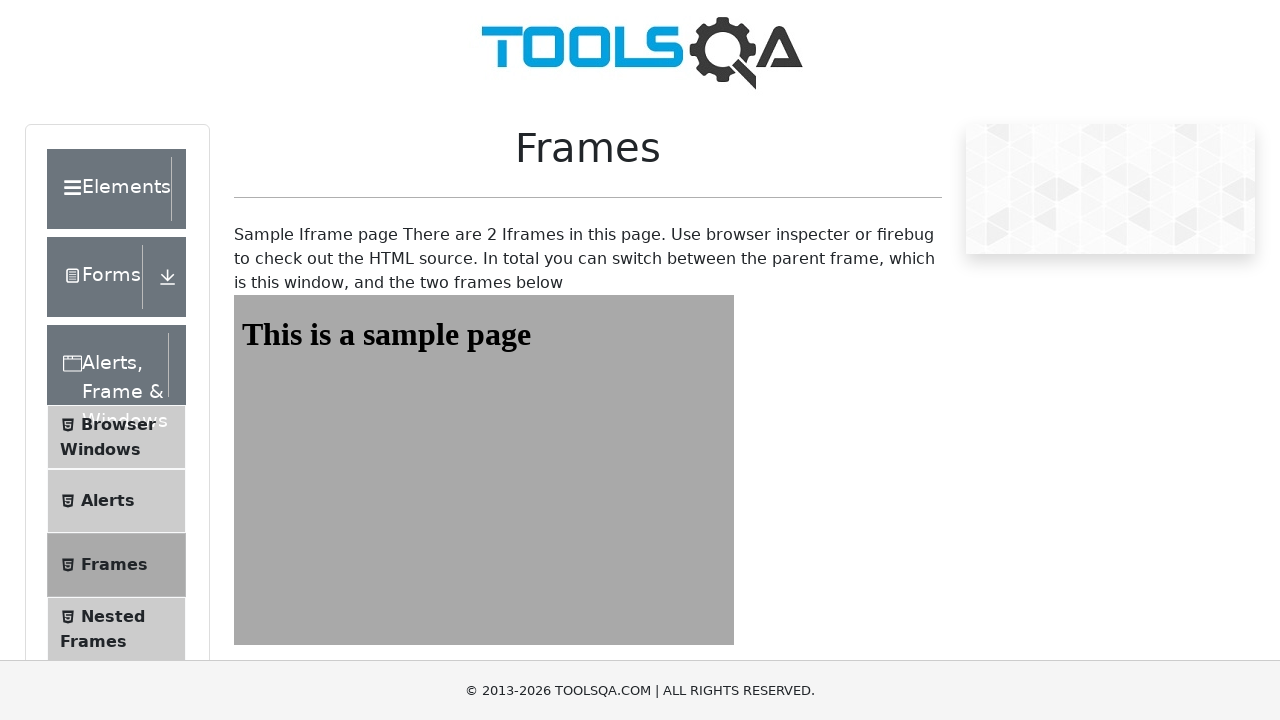

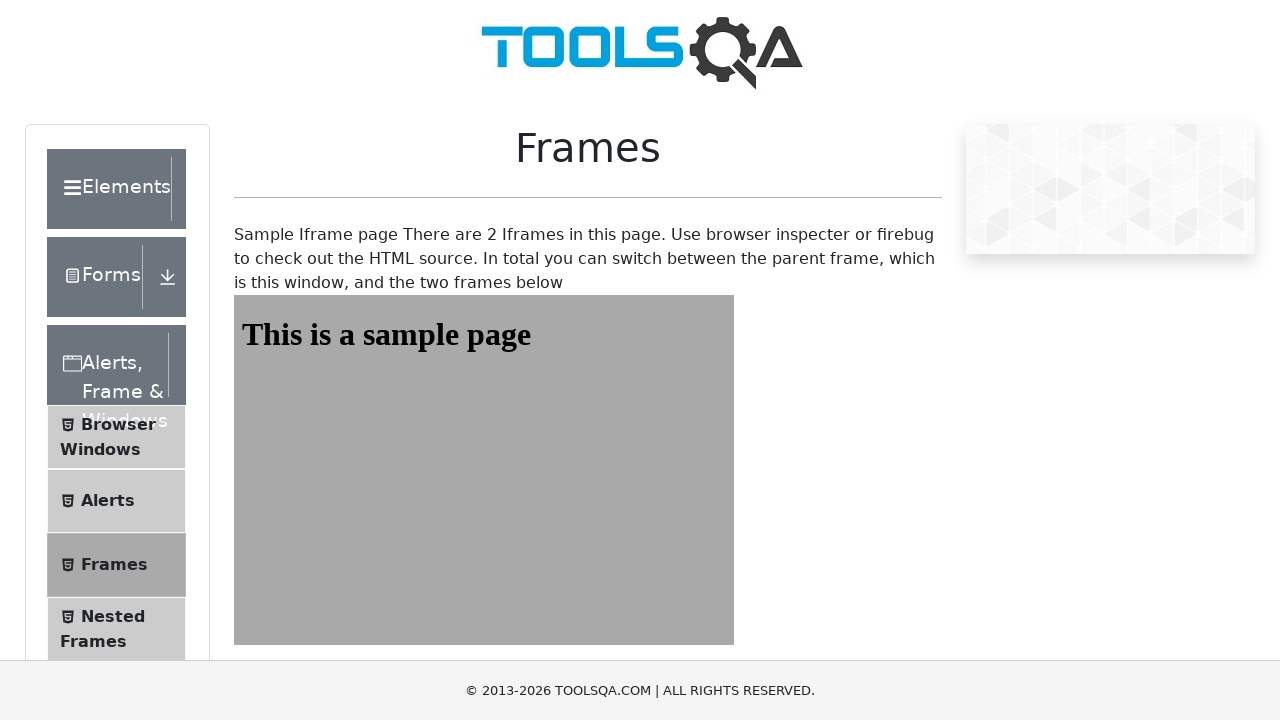